Drags an element by a specific offset to reach the target position

Starting URL: https://crossbrowsertesting.github.io/drag-and-drop

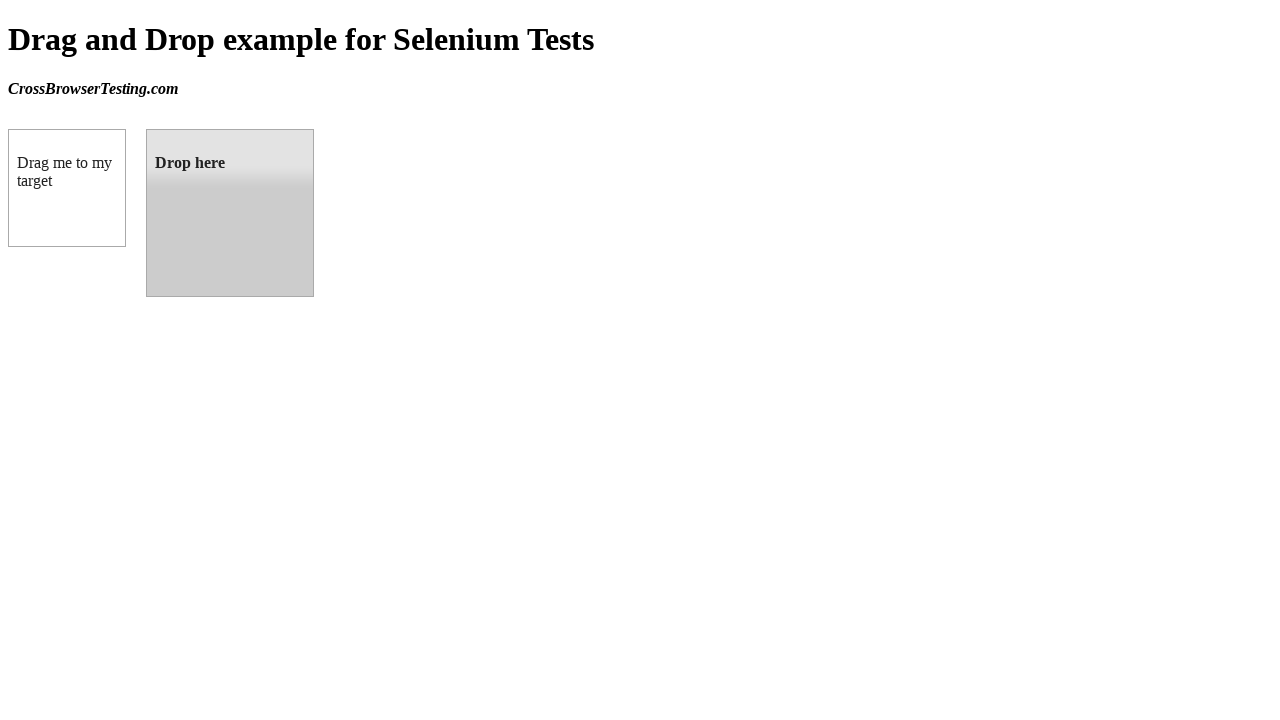

Located target droppable element and retrieved its bounding box
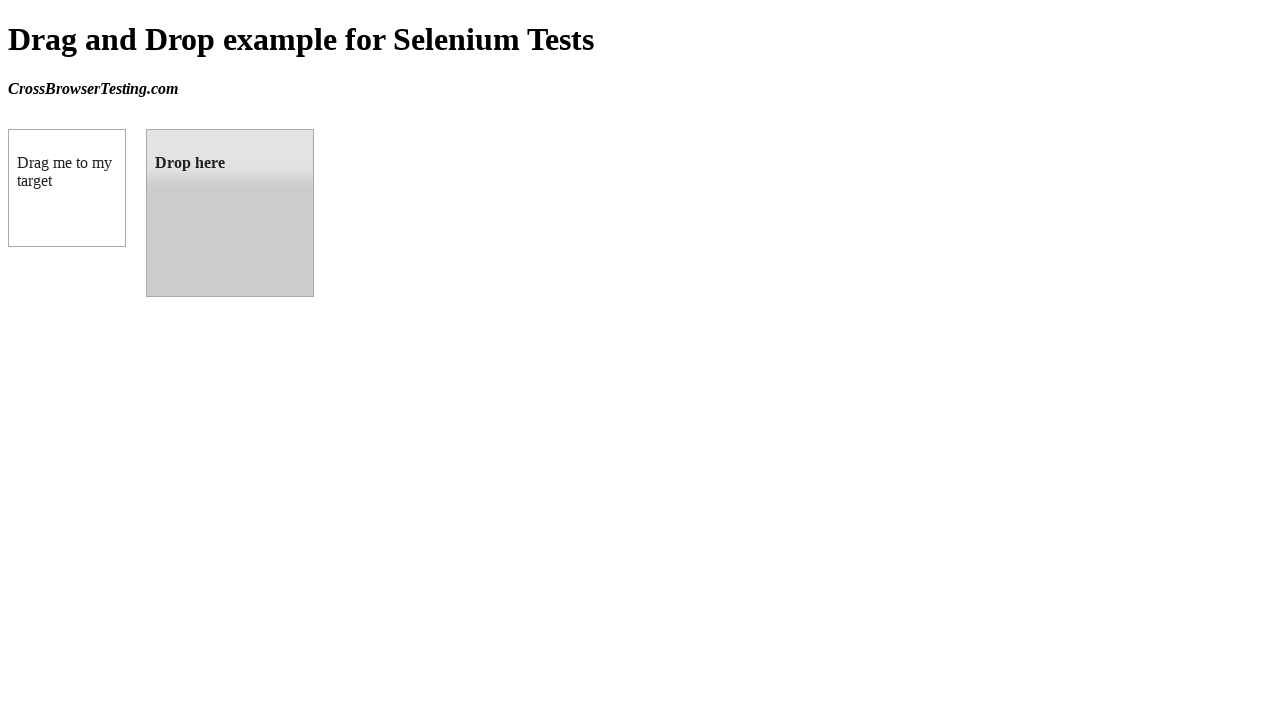

Located source draggable element and retrieved its bounding box
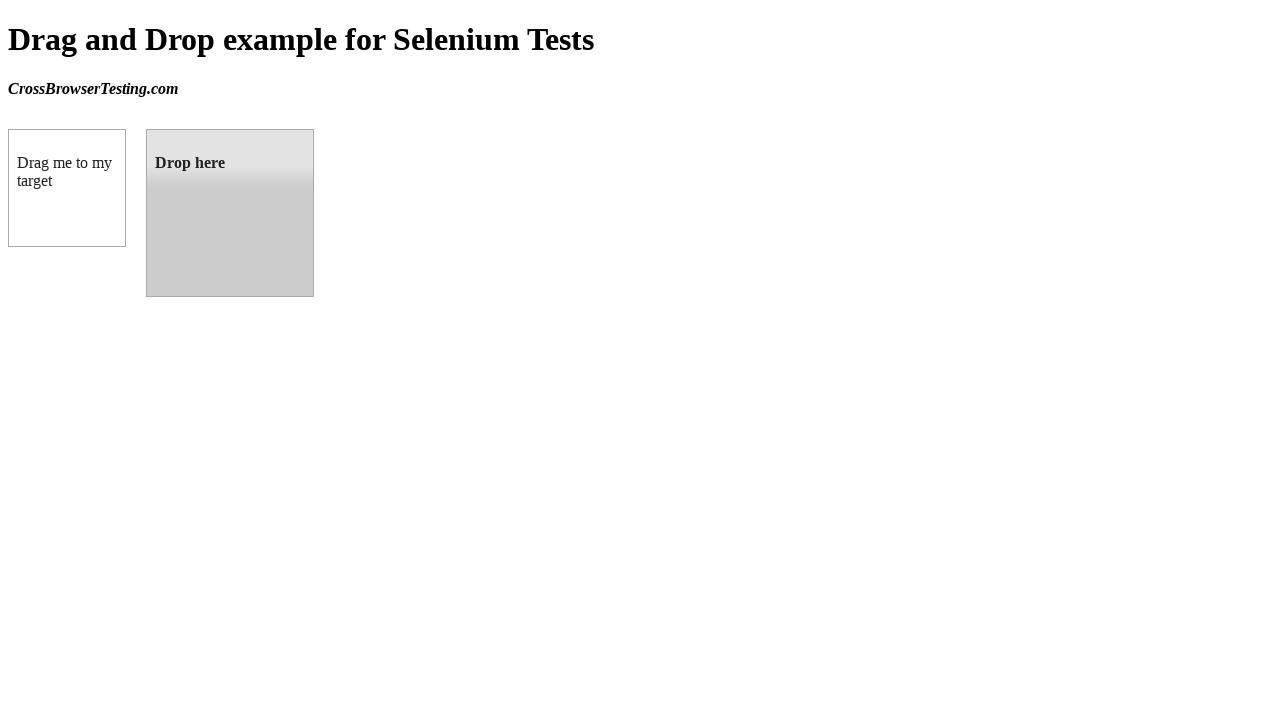

Calculated drag offset: x=138, y=0.0
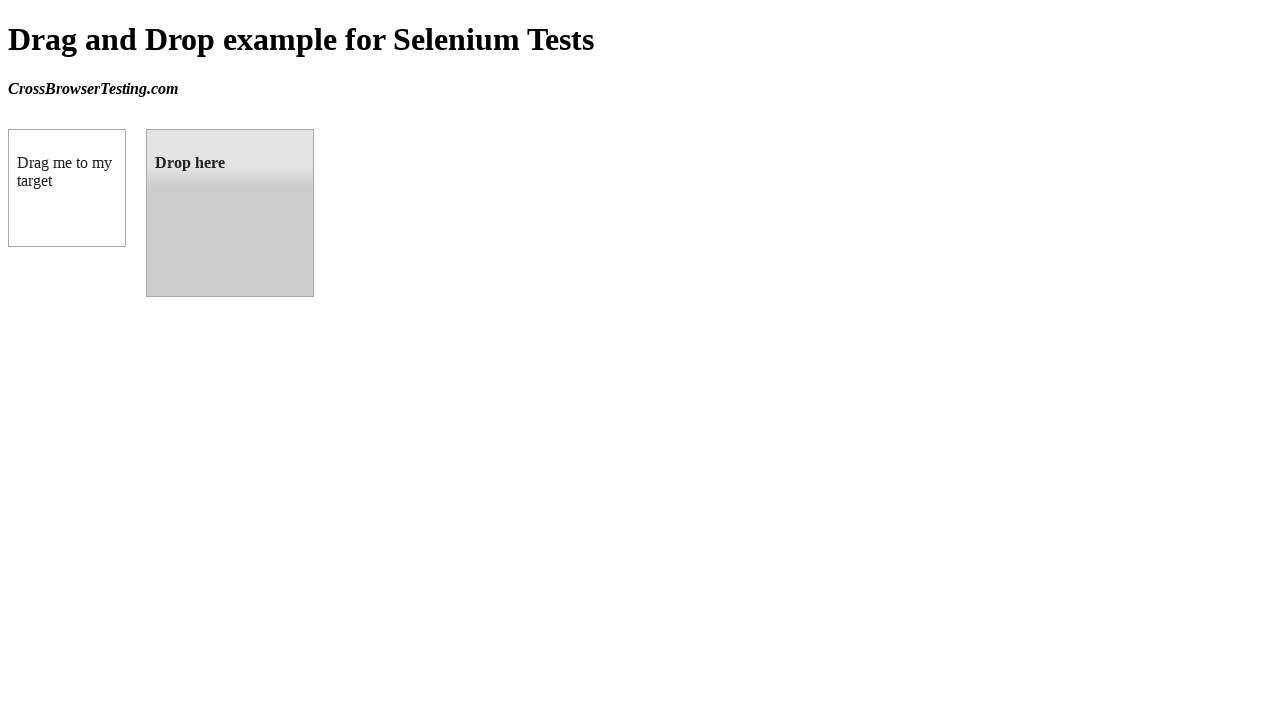

Moved mouse to center of draggable element at (67, 188)
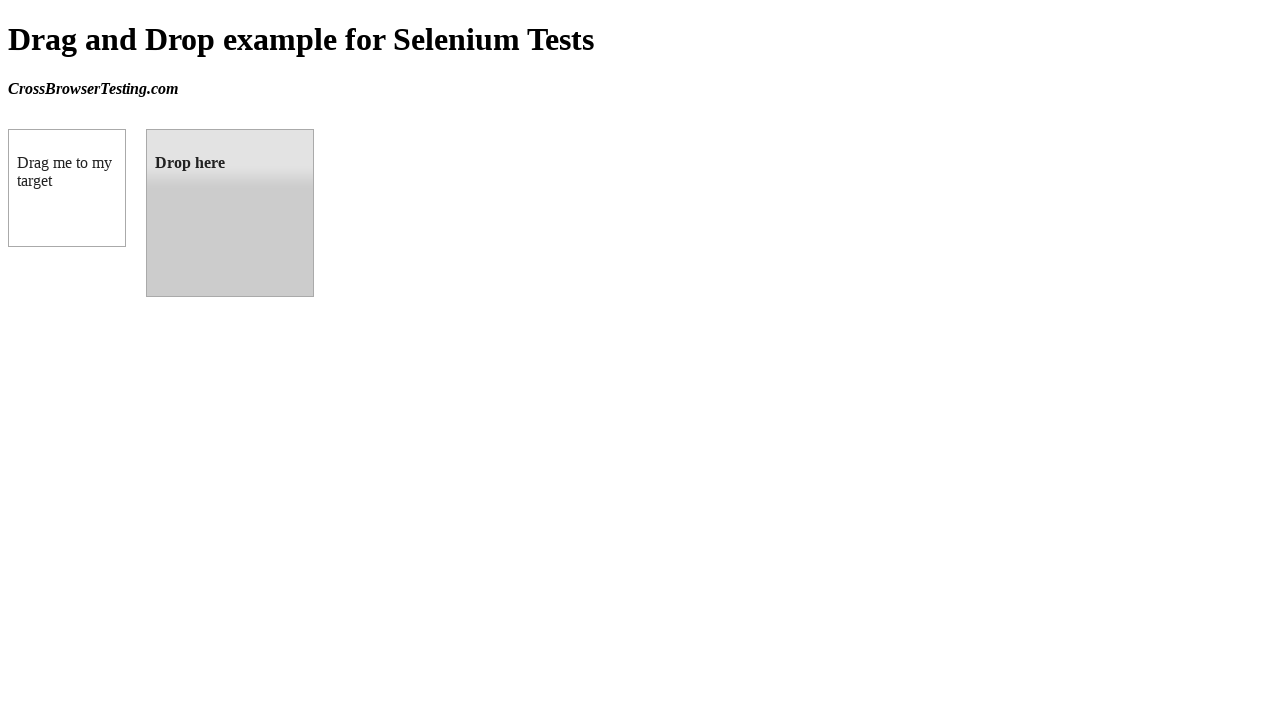

Pressed mouse button down to initiate drag at (67, 188)
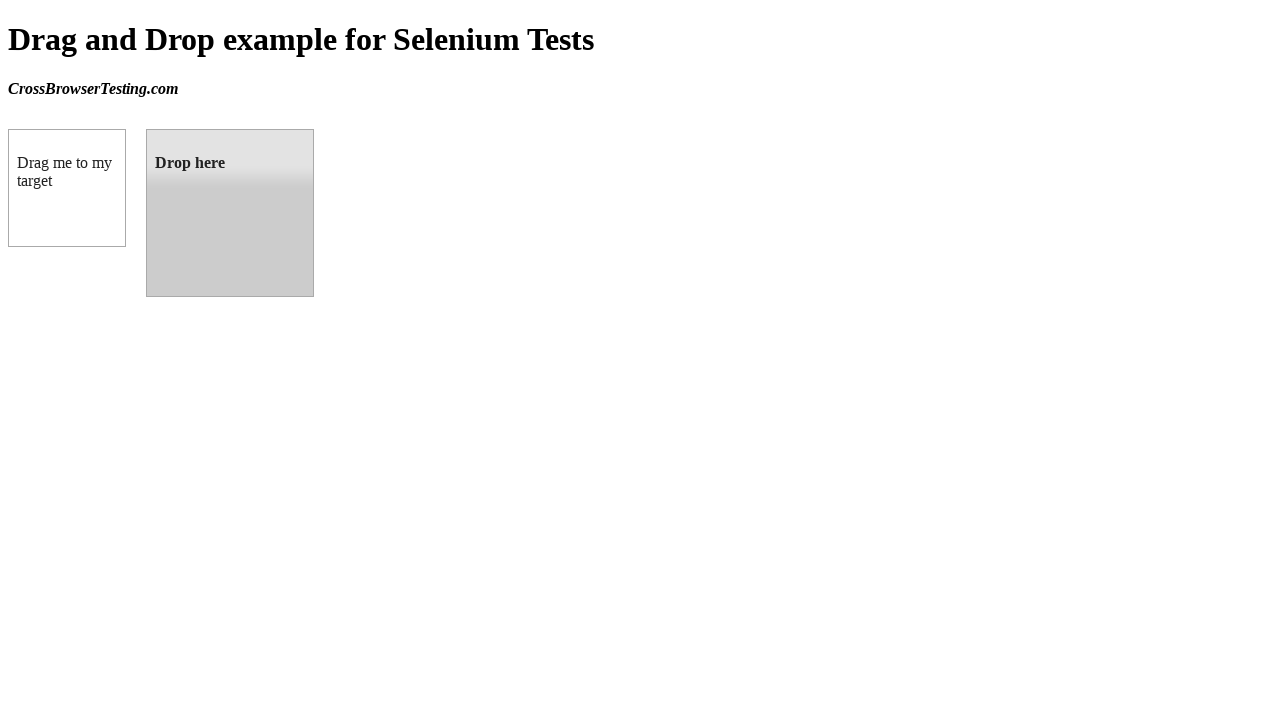

Dragged element to target position at (205, 188)
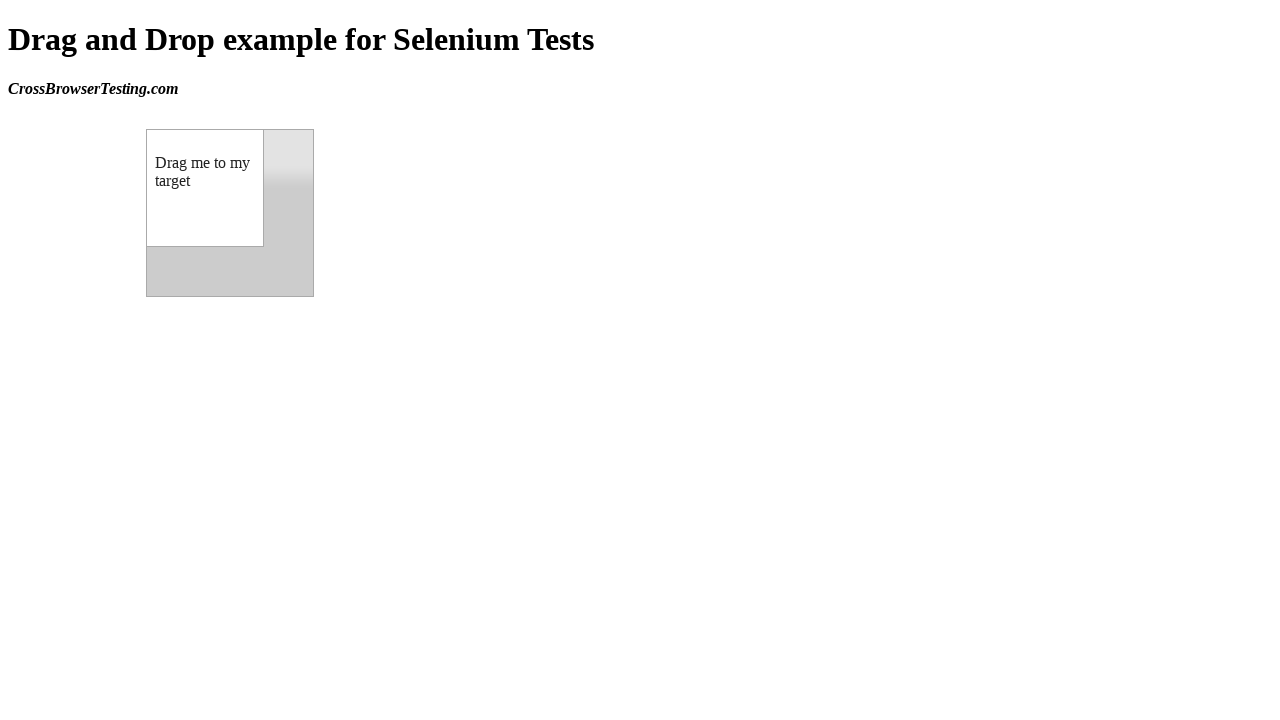

Released mouse button to complete drag and drop operation at (205, 188)
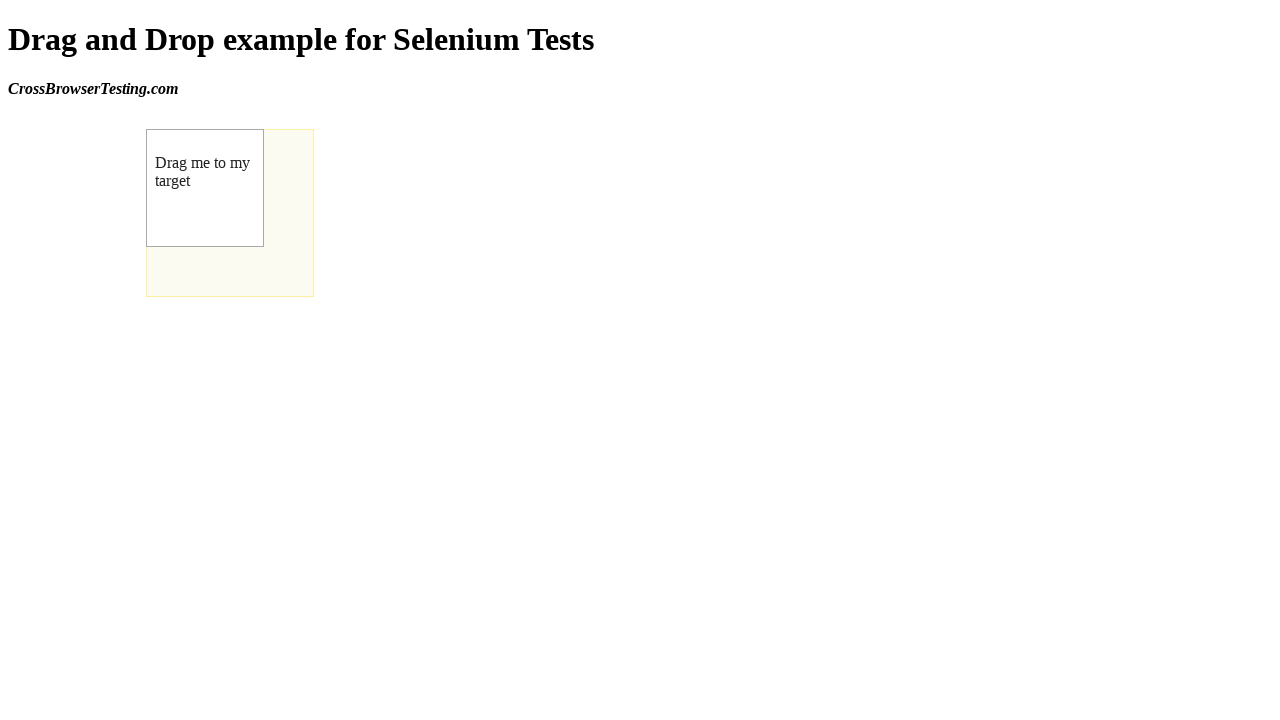

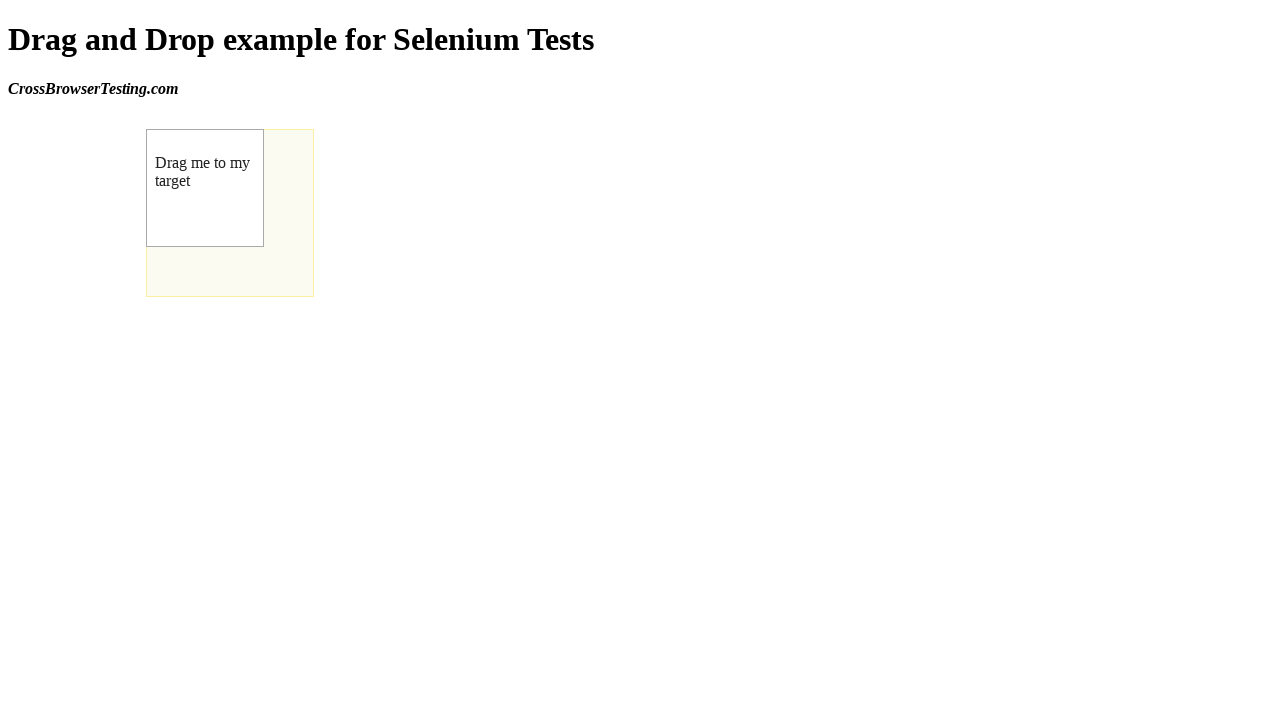